Tests checkbox functionality on W3Schools tryit editor by navigating to the page, switching to the iframe containing the example, and verifying the checkbox element exists

Starting URL: http://www.w3schools.com/html/tryit.asp?filename=tryhtml_checkbox

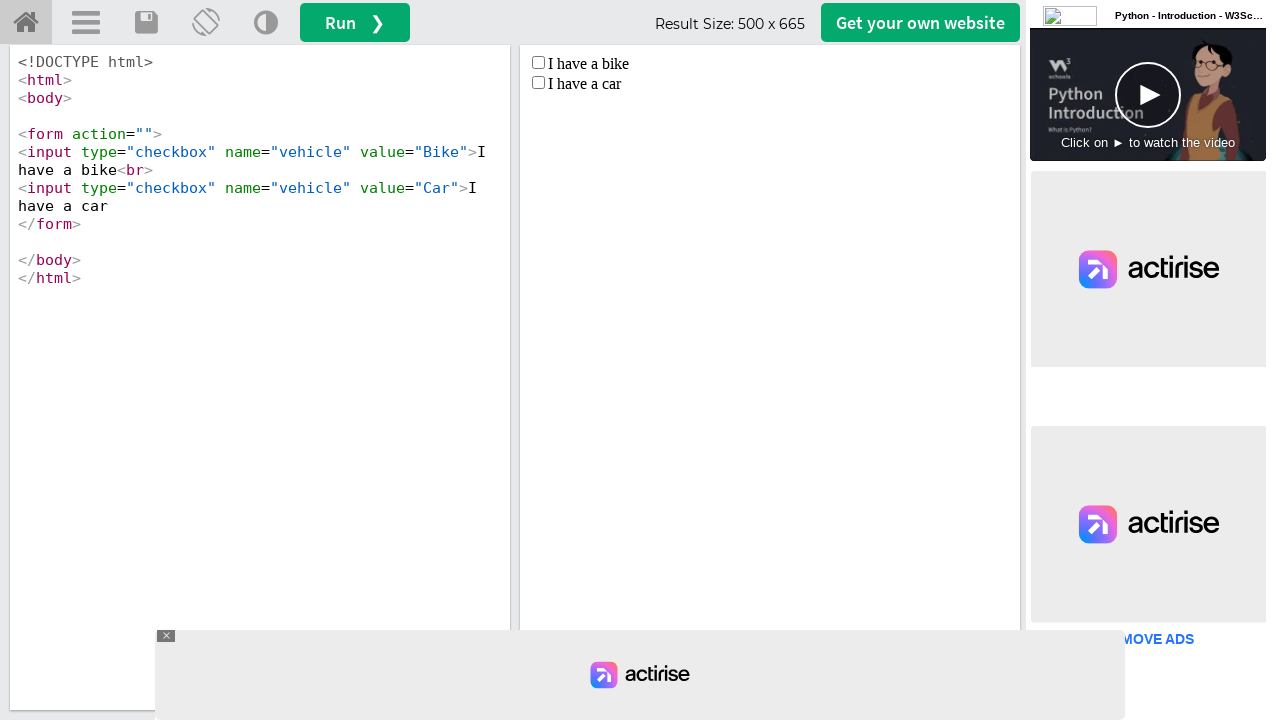

Navigated to W3Schools tryit editor for checkbox example
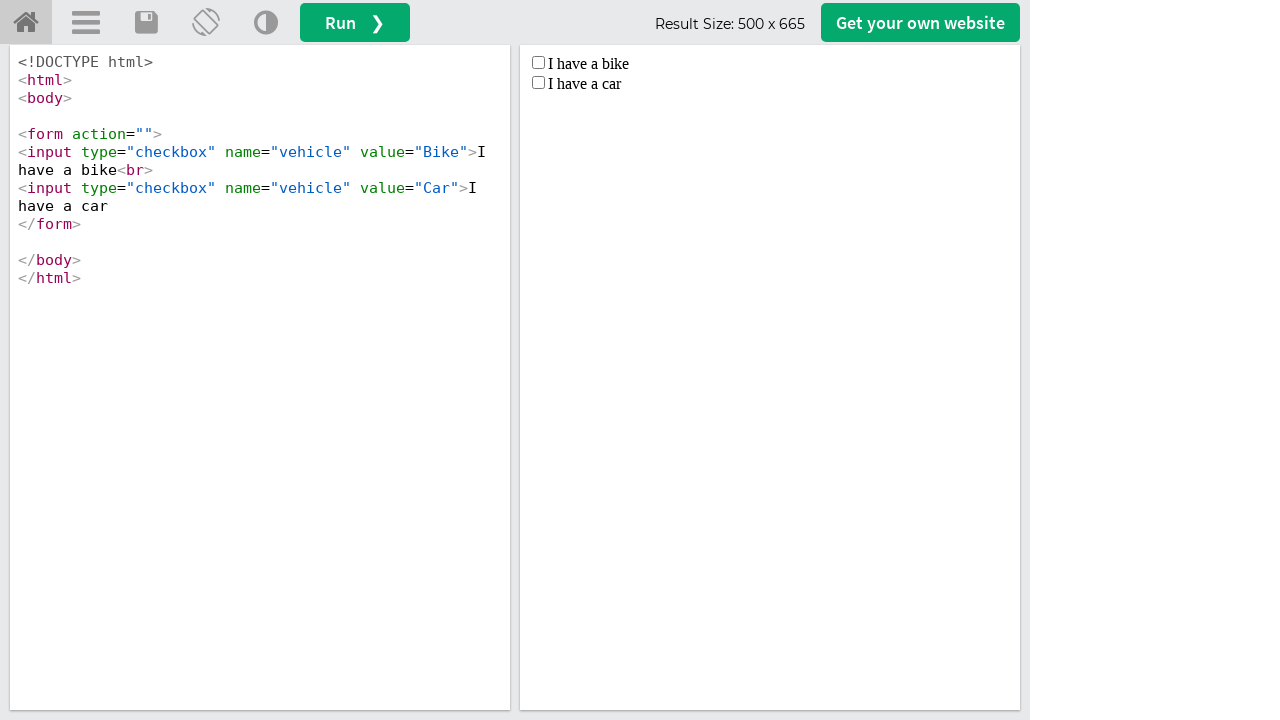

Located the iframe containing the rendered HTML example
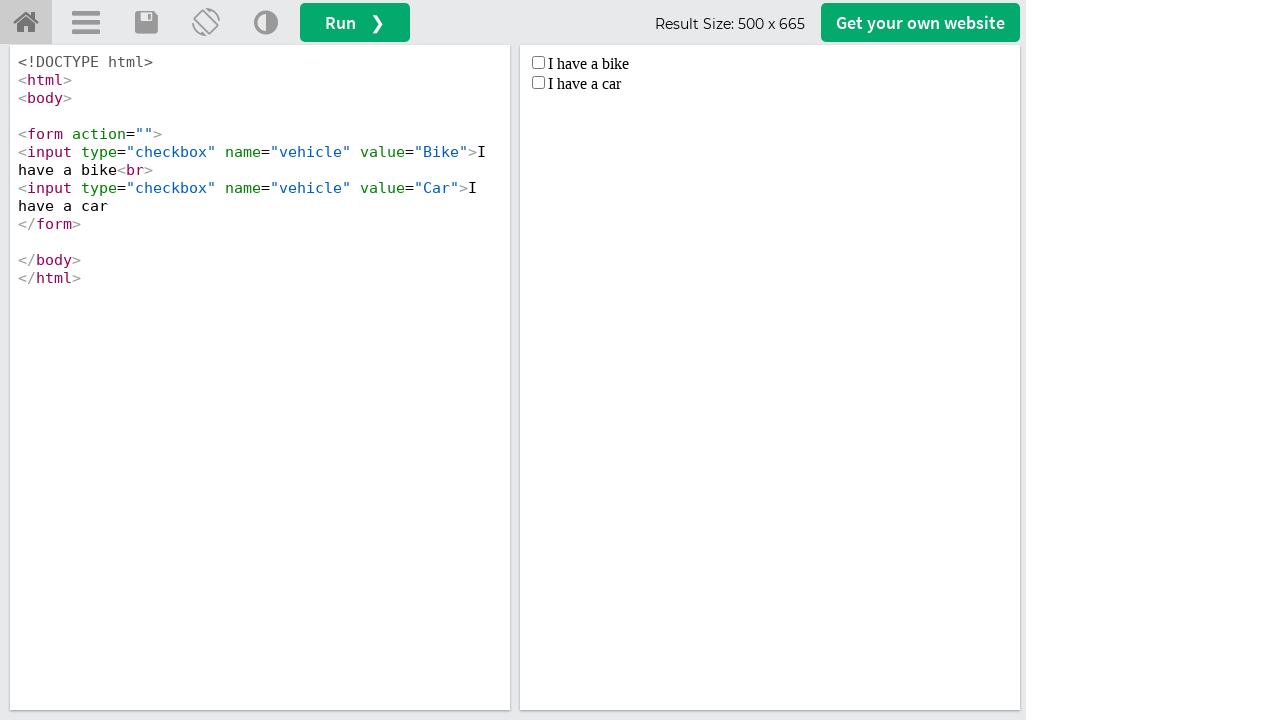

Located the first checkbox element with name 'vehicle'
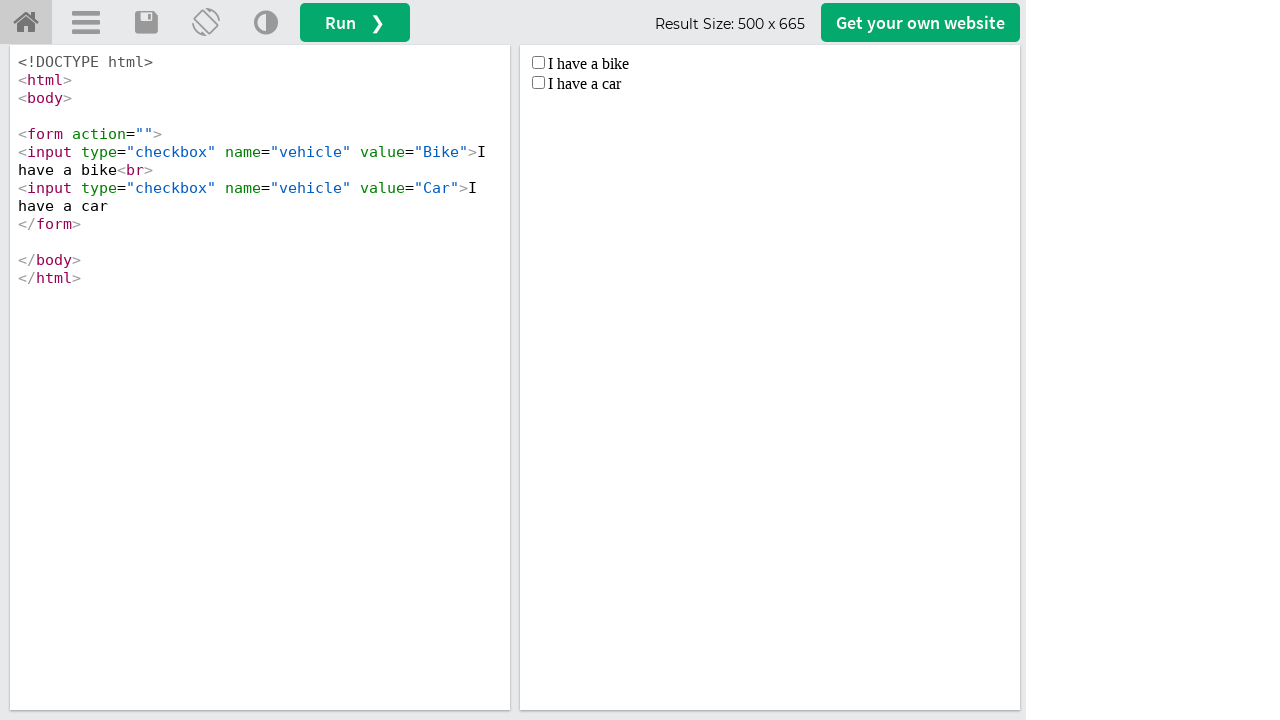

Waited for checkbox to become visible
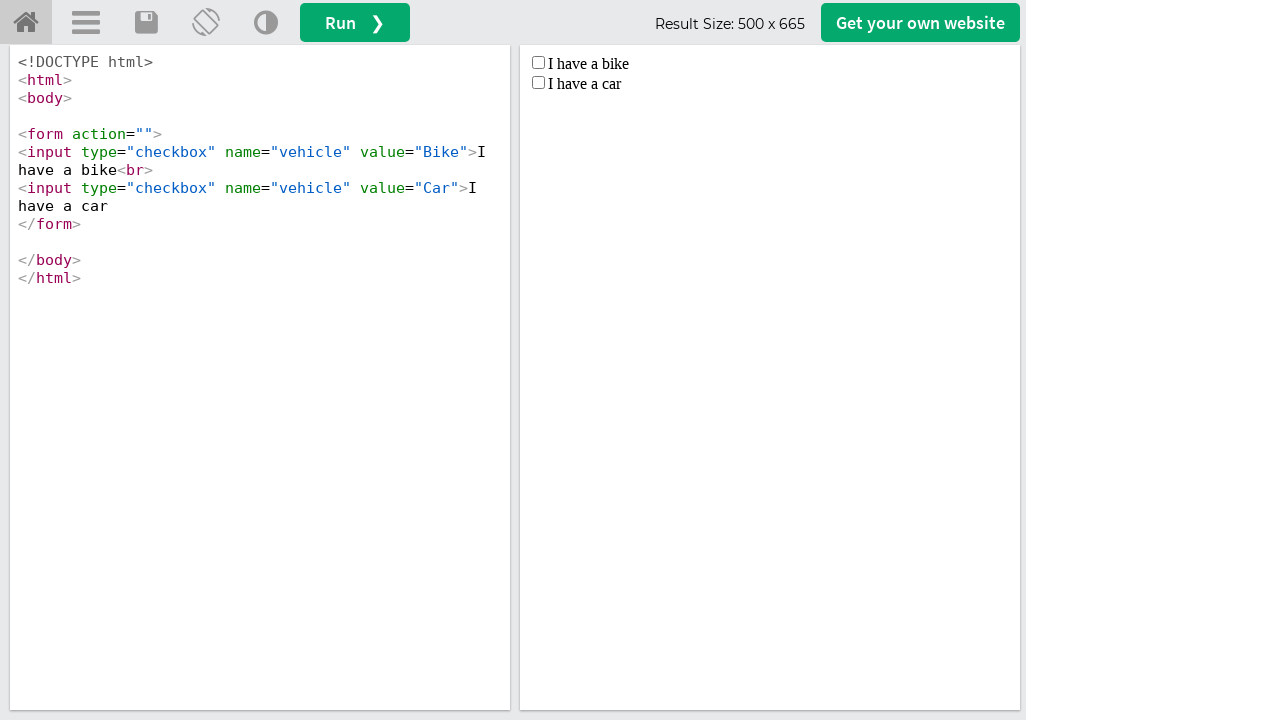

Verified that the checkbox is visible
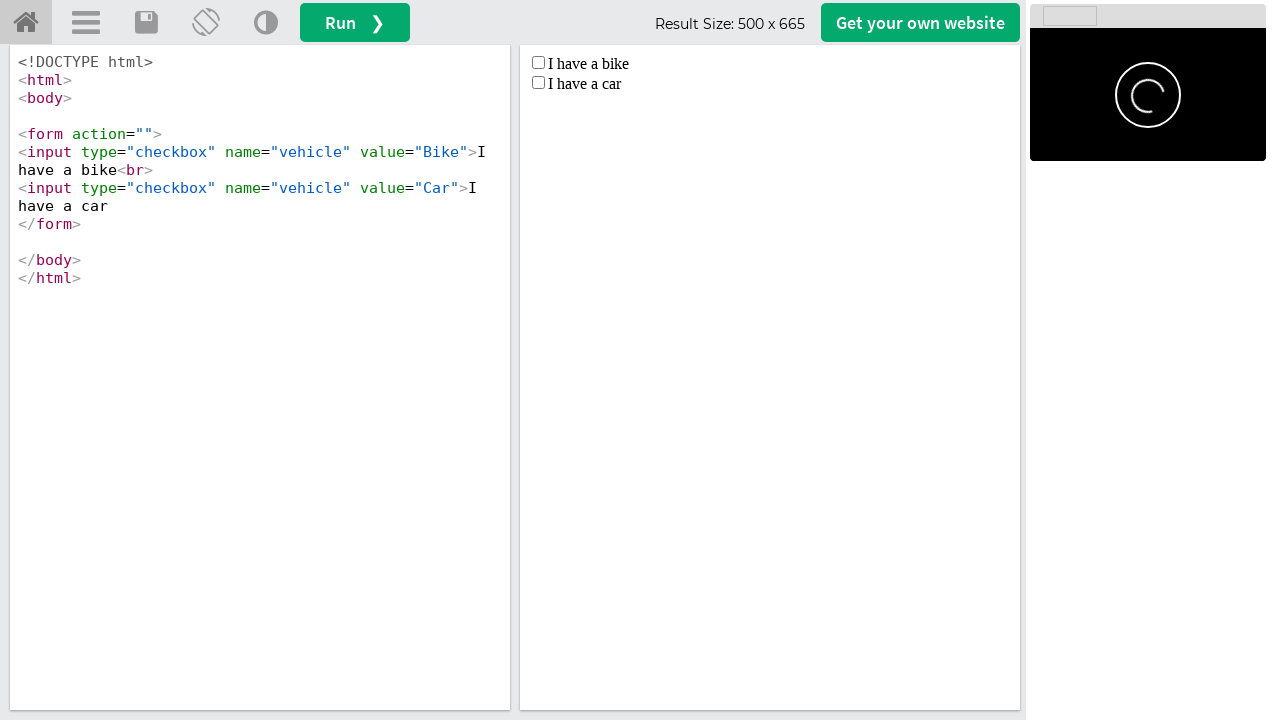

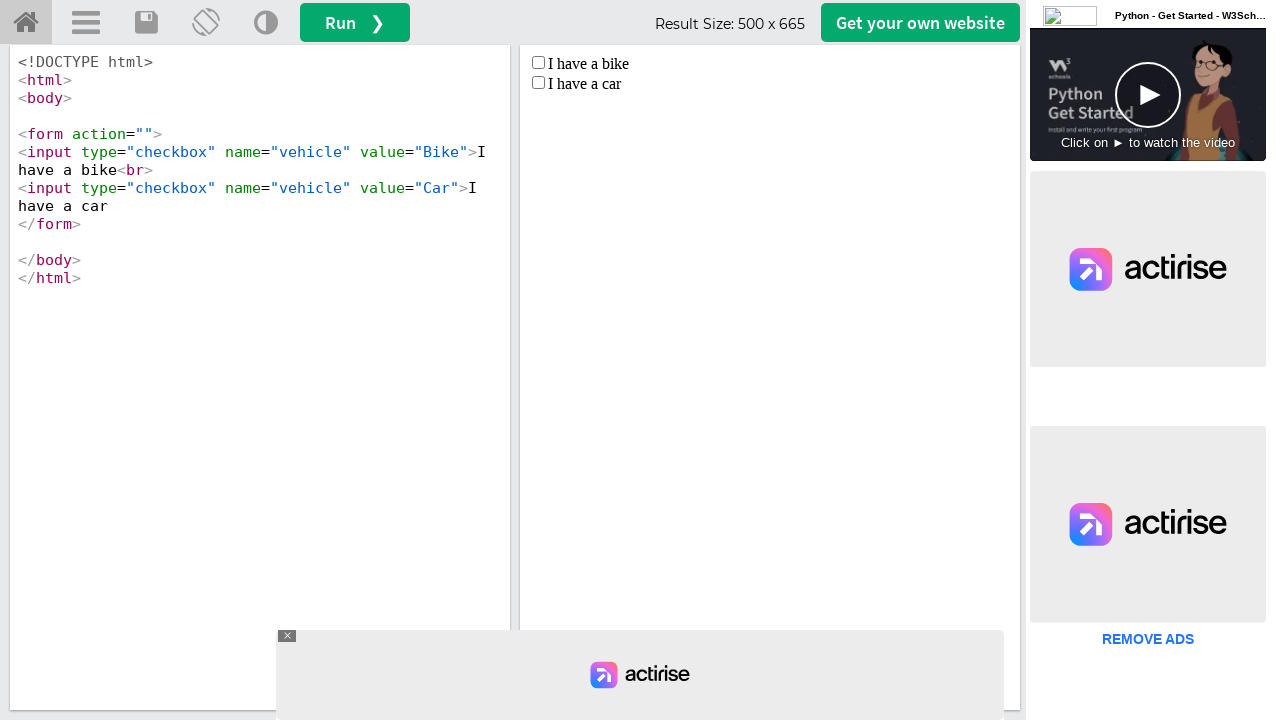